Tests a practice registration form by filling in personal details (name, email, phone, date of birth, subjects, hobbies, address) and selecting state/city from dropdowns, then verifies the submitted data in a confirmation modal.

Starting URL: https://demoqa.com/automation-practice-form

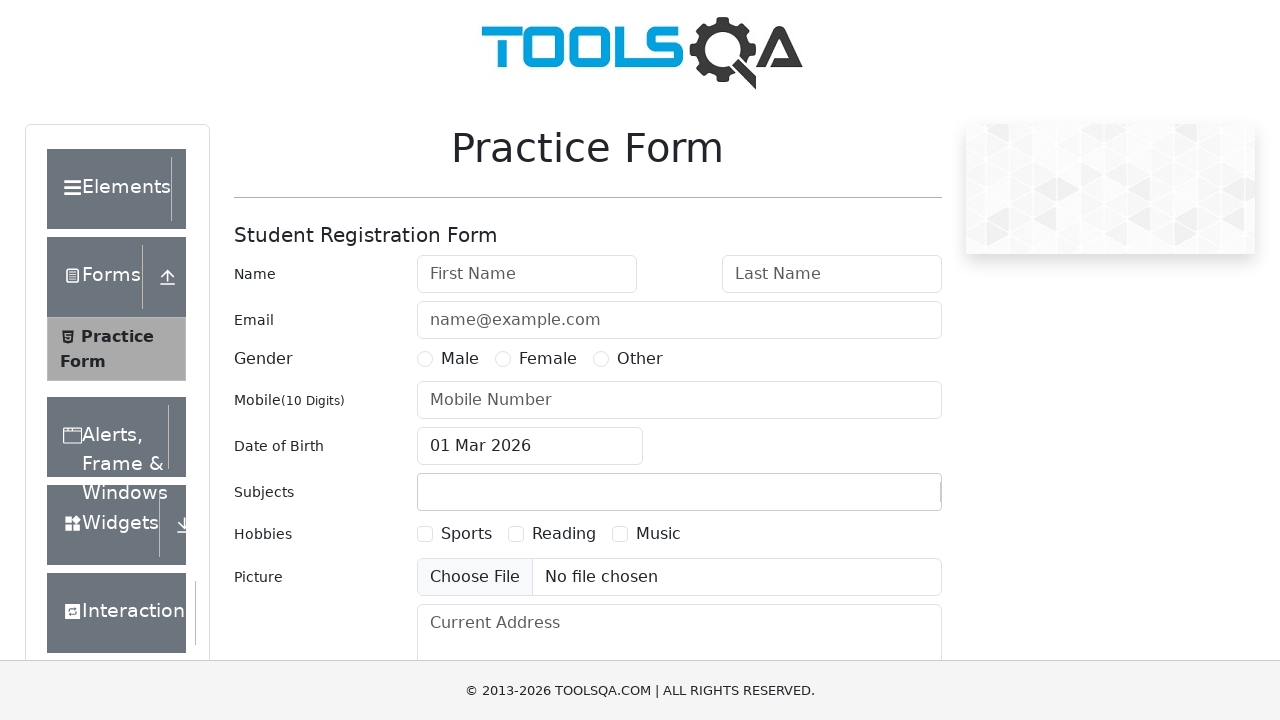

Removed fixed banner advertisement
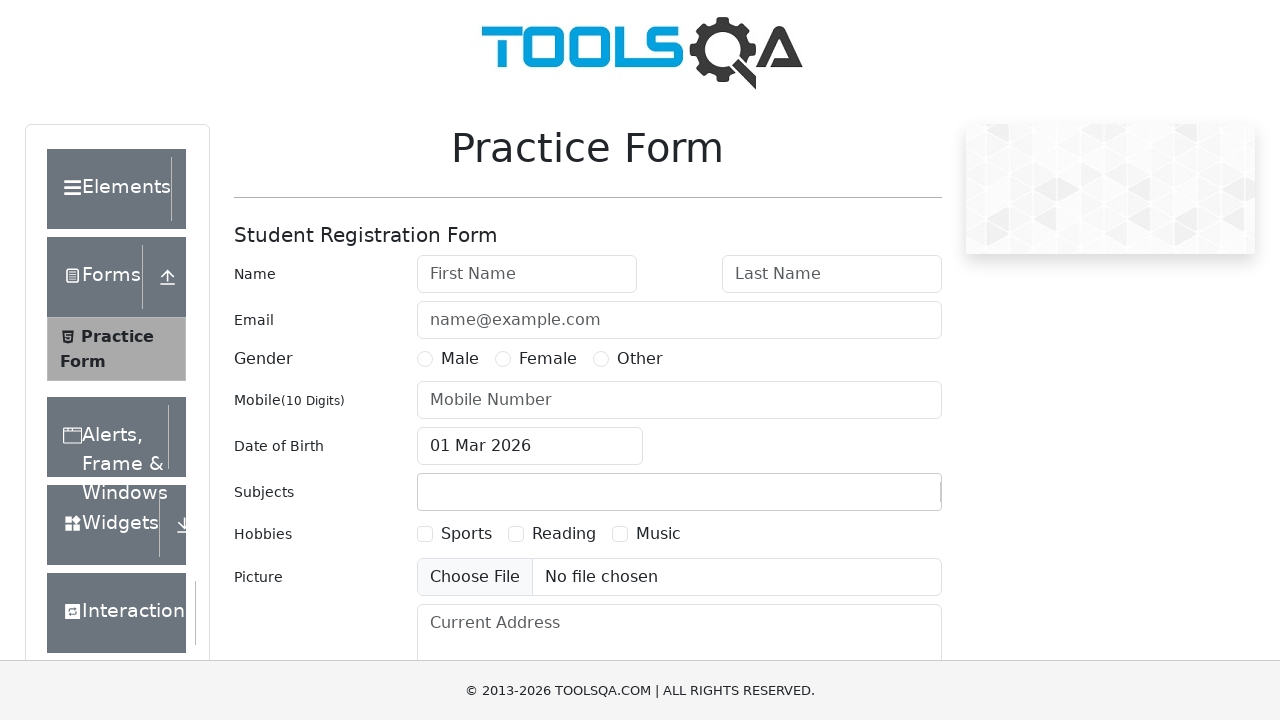

Removed right side advertisement
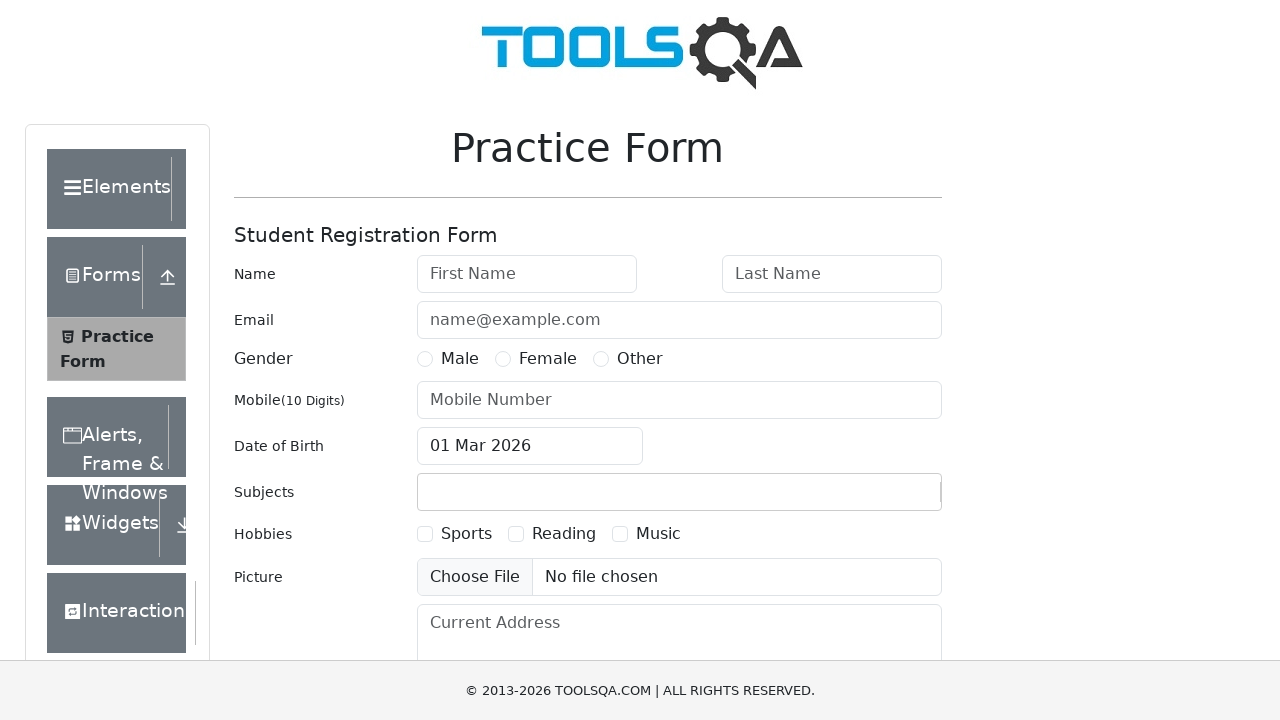

Filled first name field with 'Bed' on #firstName
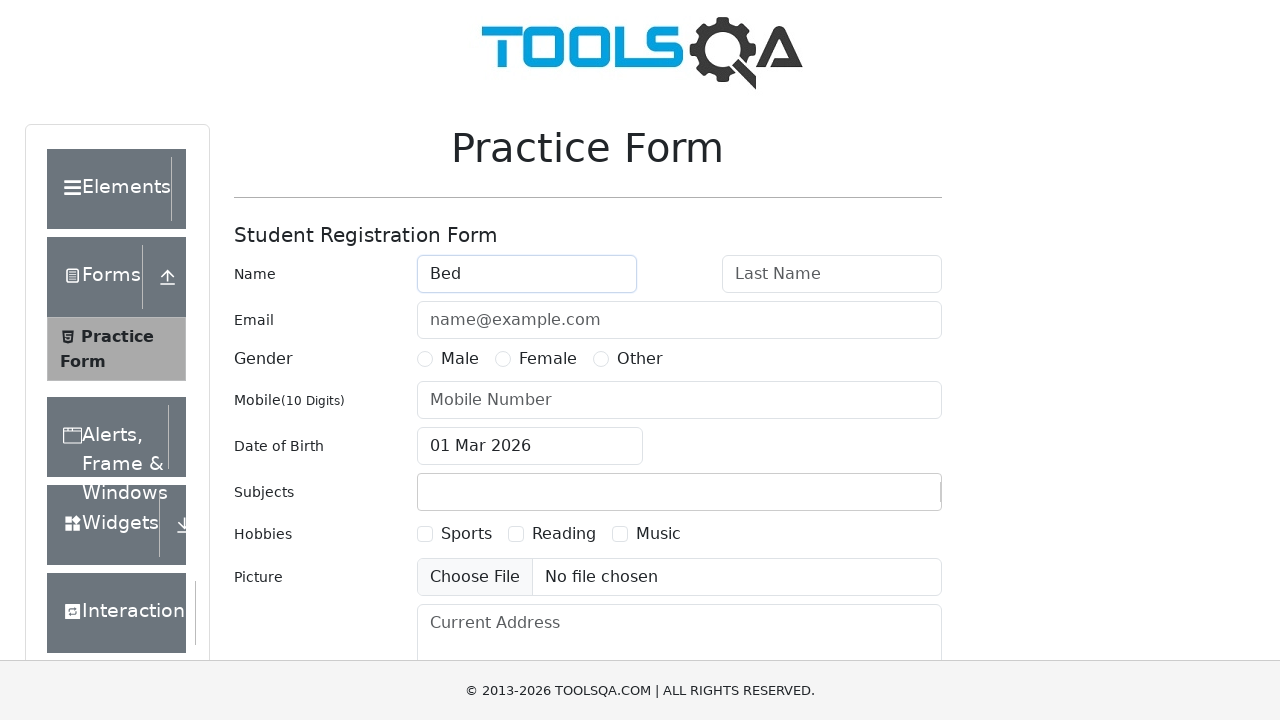

Filled last name field with 'Tester' on #lastName
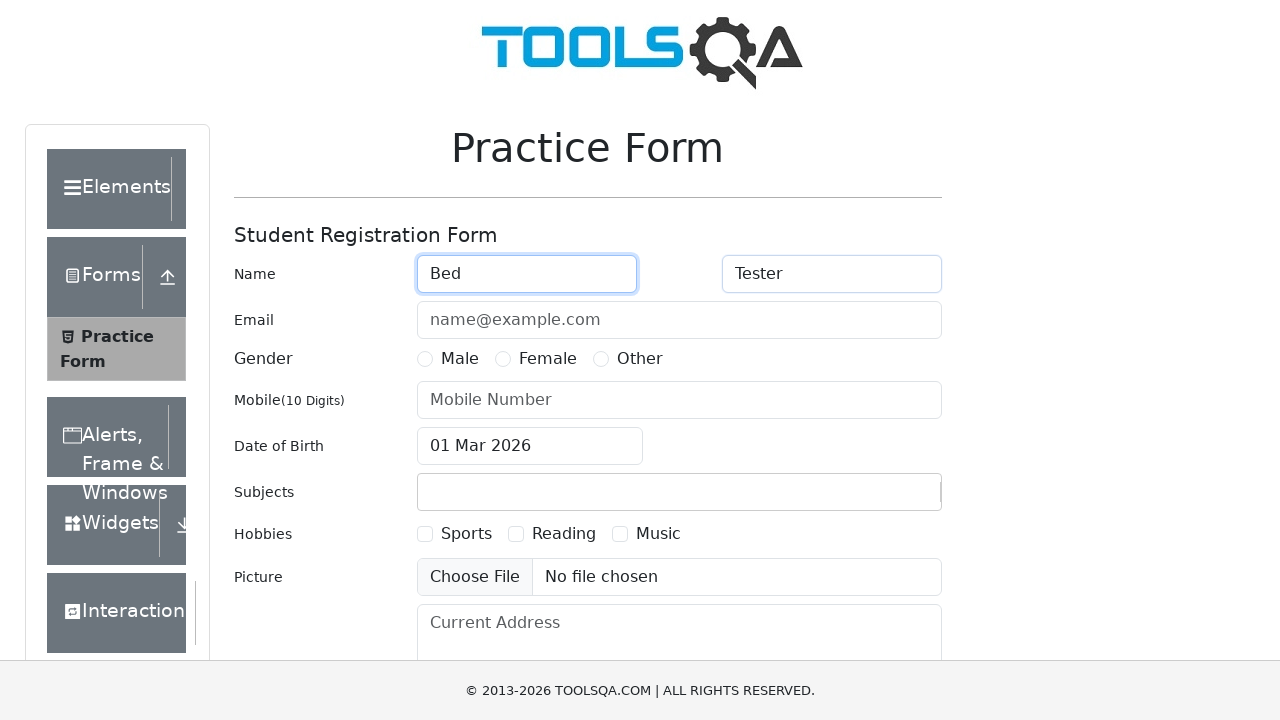

Filled email field with 'bedtester001@gmail.com' on #userEmail
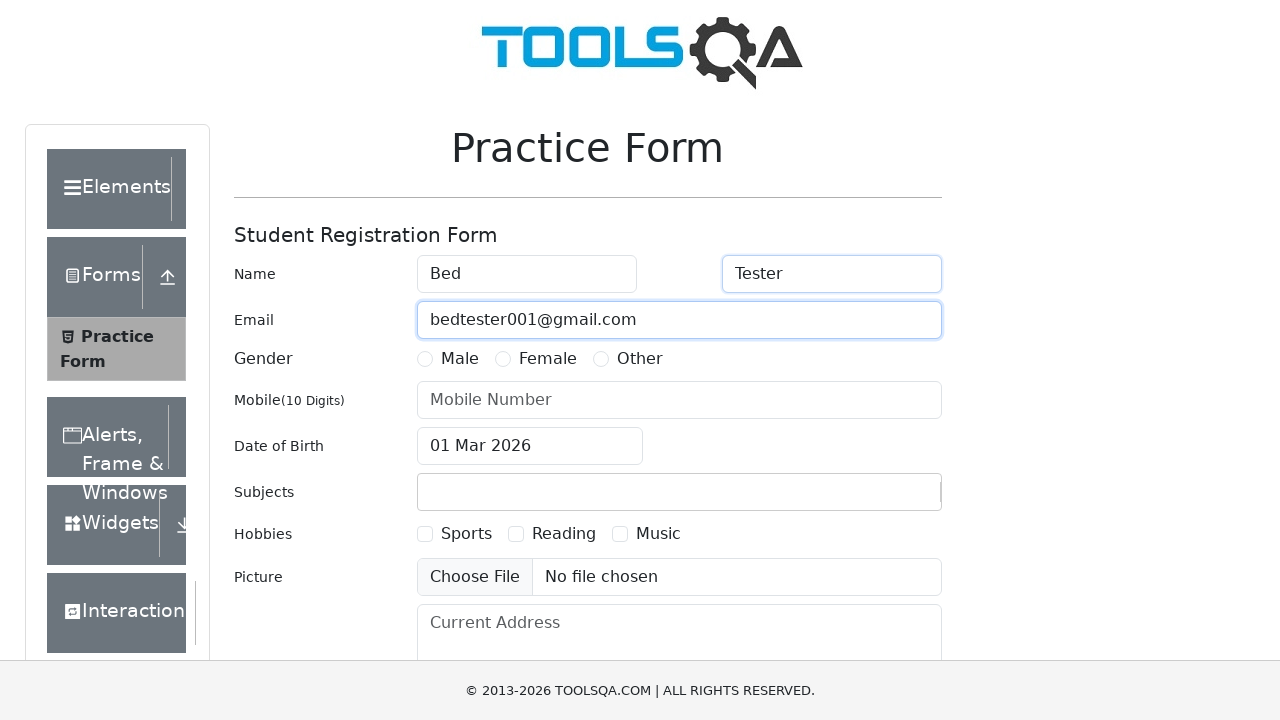

Selected 'Other' gender option at (640, 359) on [for=gender-radio-3]
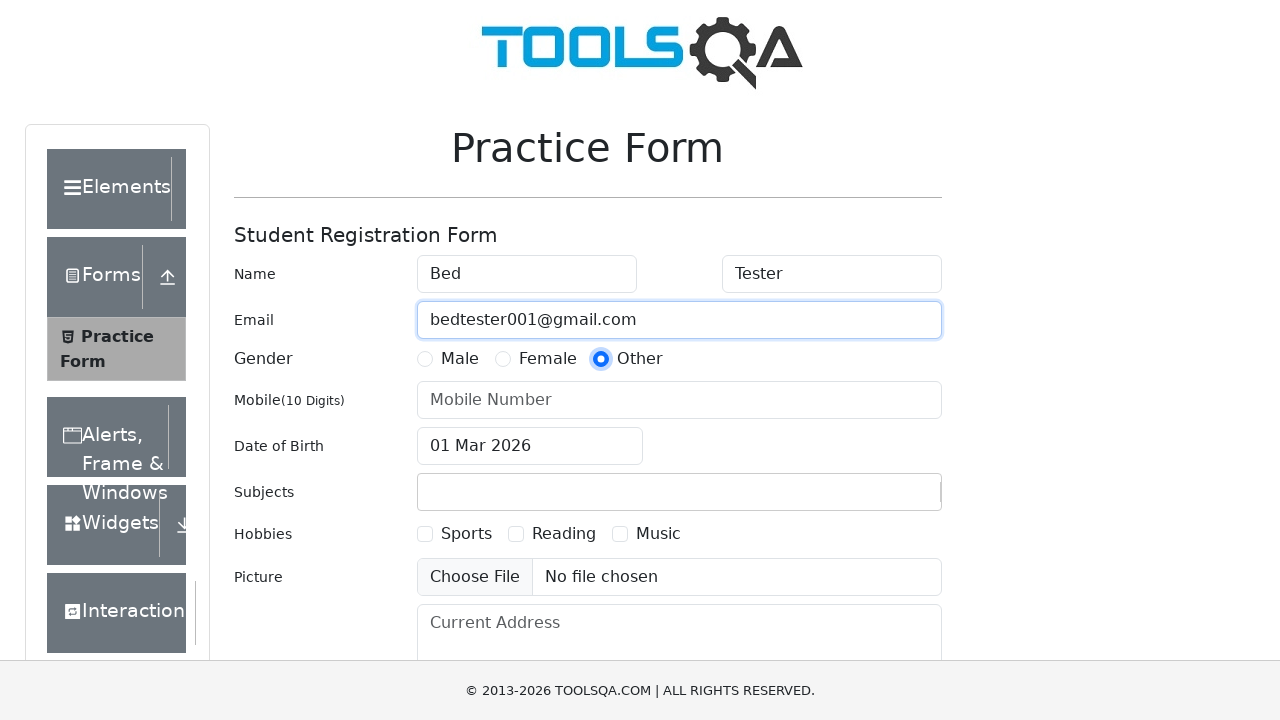

Filled mobile number field with '9119119119' on #userNumber
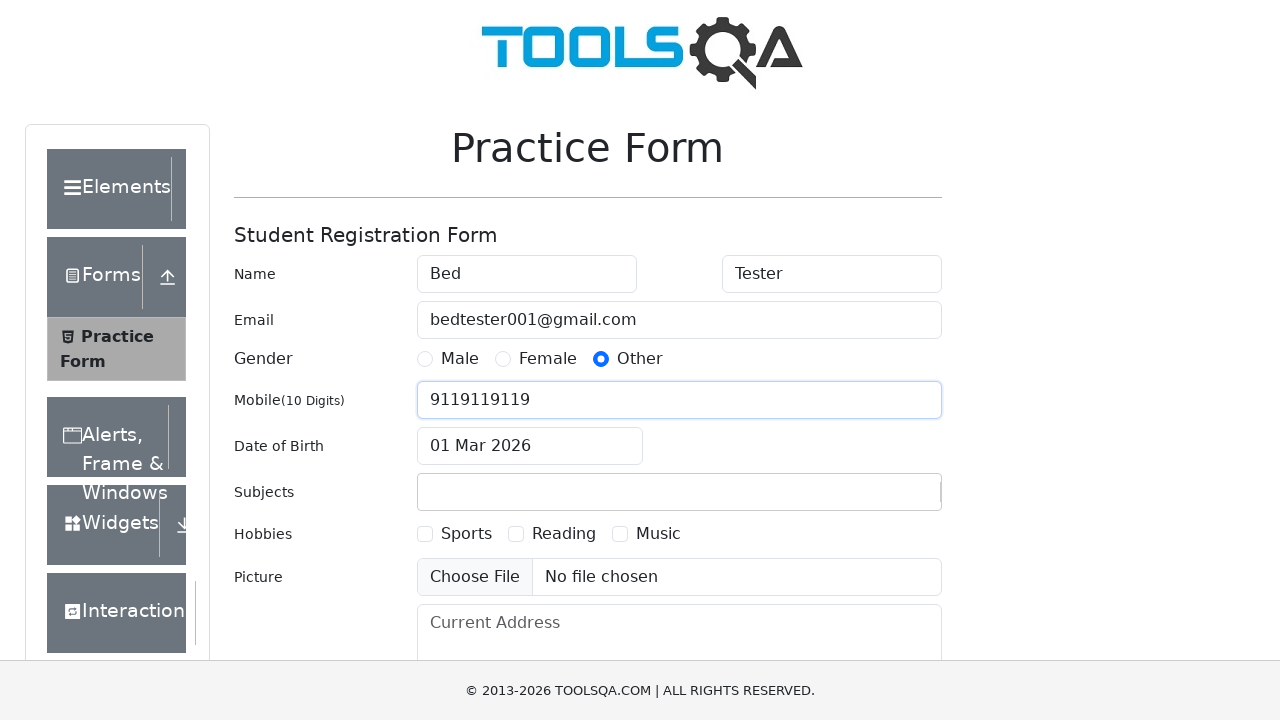

Clicked date of birth input field at (530, 446) on #dateOfBirthInput
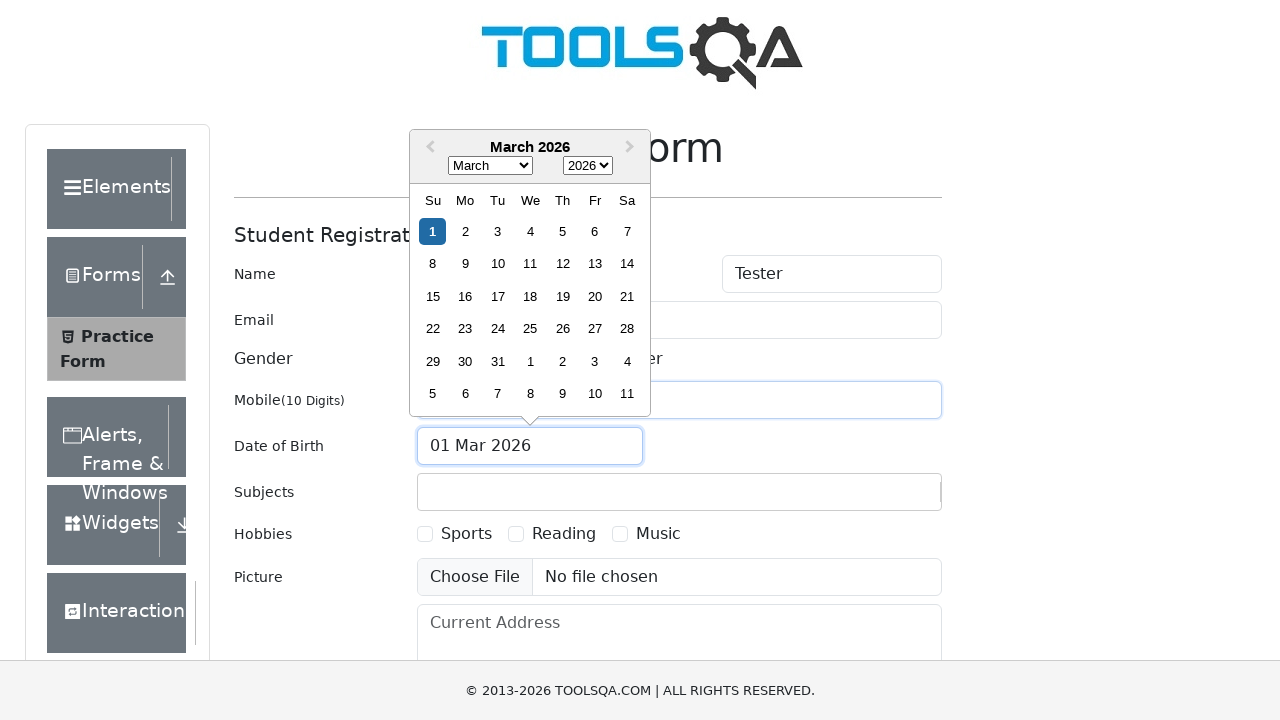

Selected month March (index 2) from date picker on .react-datepicker__month-select
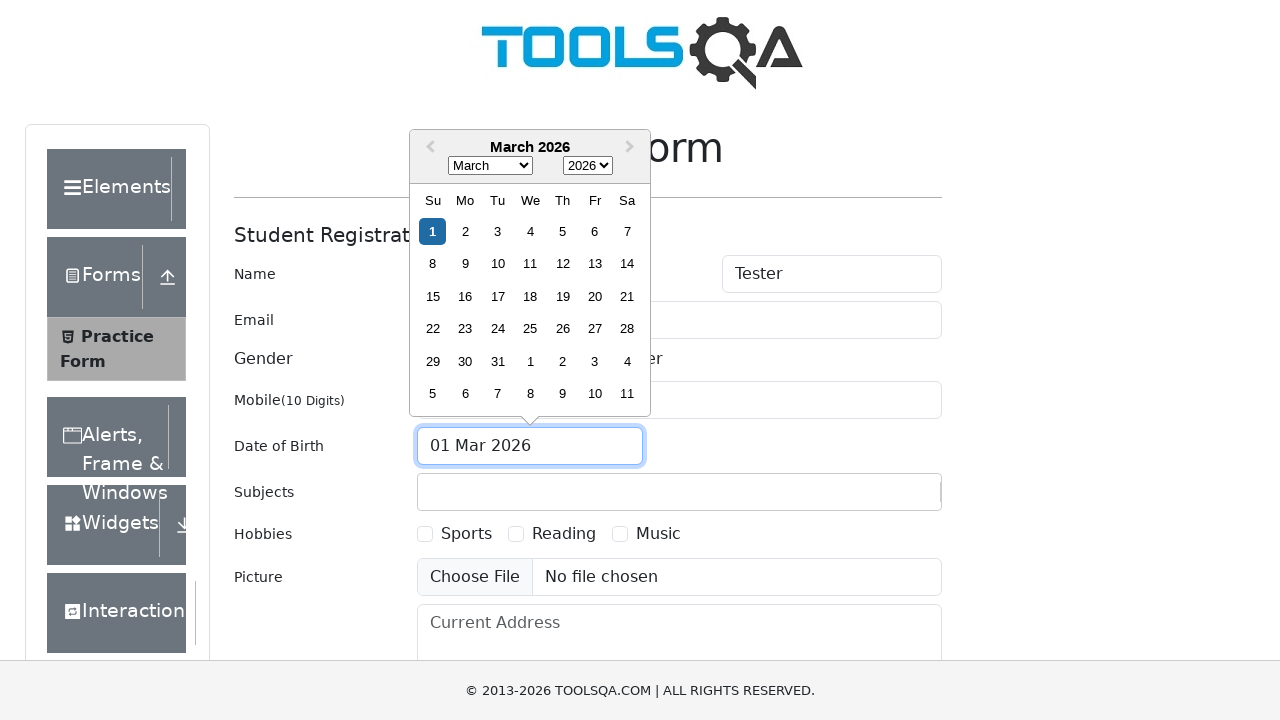

Selected year 1988 from date picker on .react-datepicker__year-select
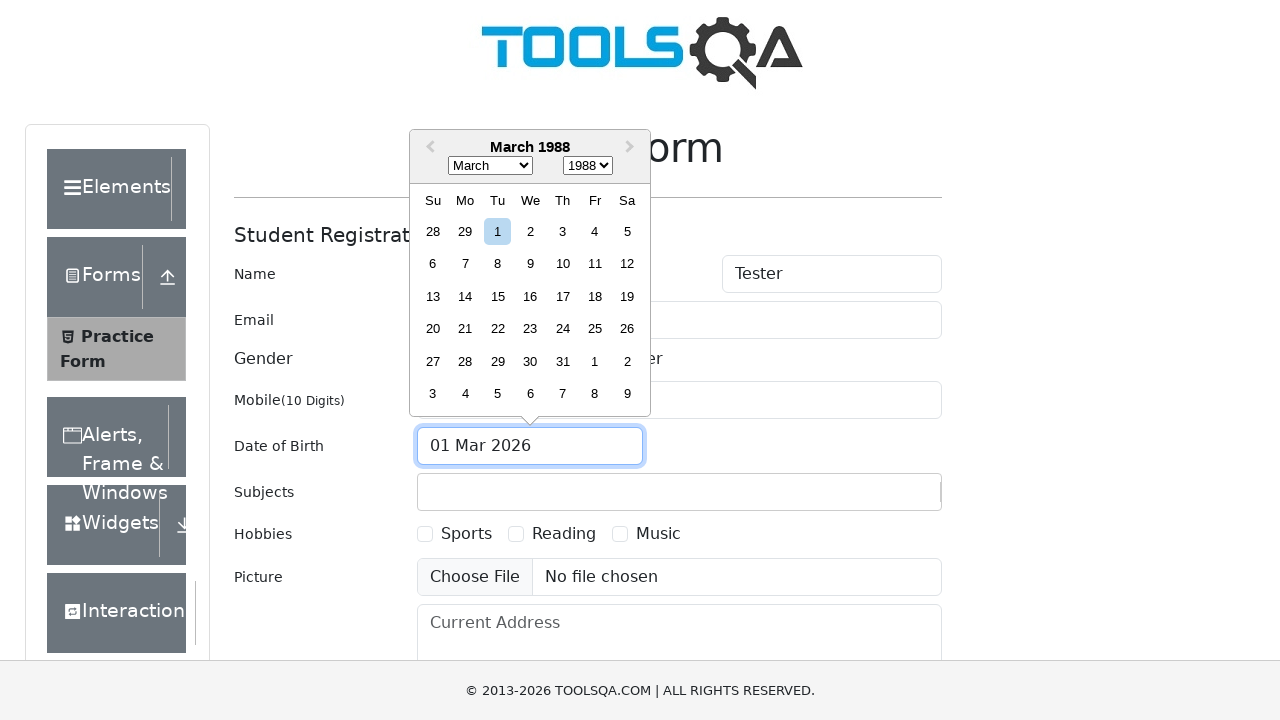

Selected day 1 from date picker calendar at (498, 231) on div.react-datepicker__day.react-datepicker__day--001:not(.react-datepicker__day-
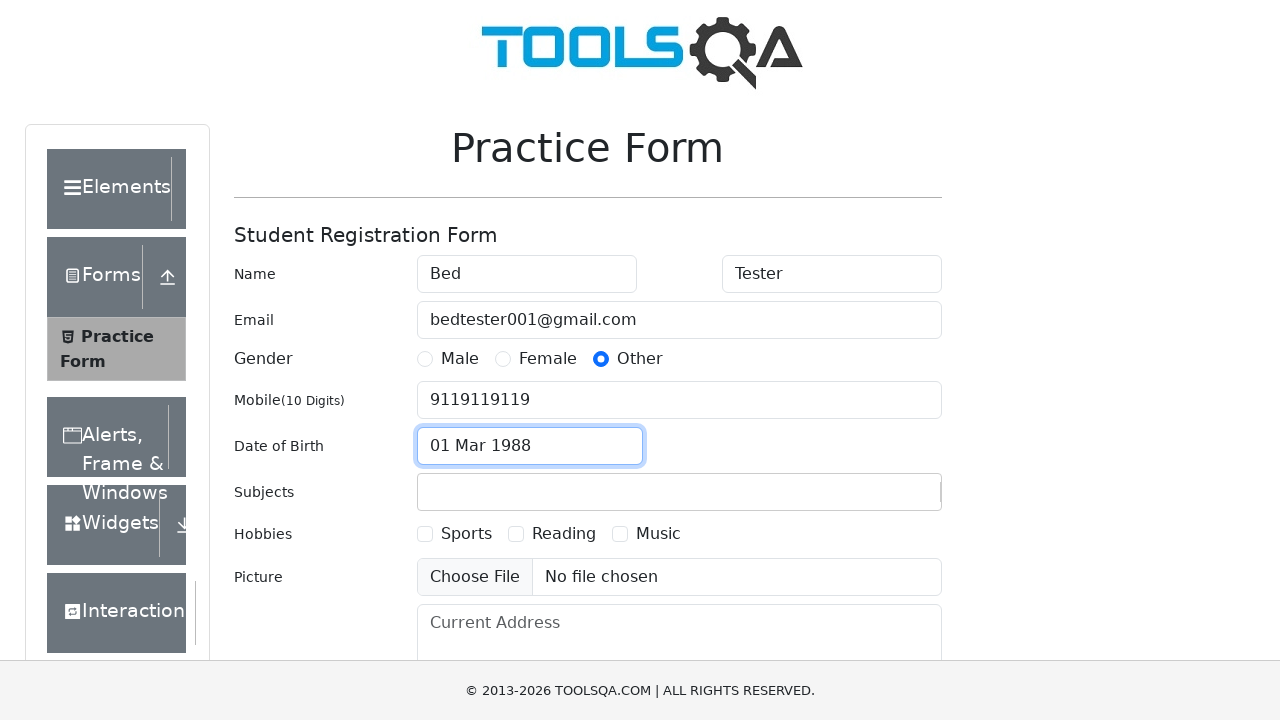

Filled subjects input field with 'English' on #subjectsInput
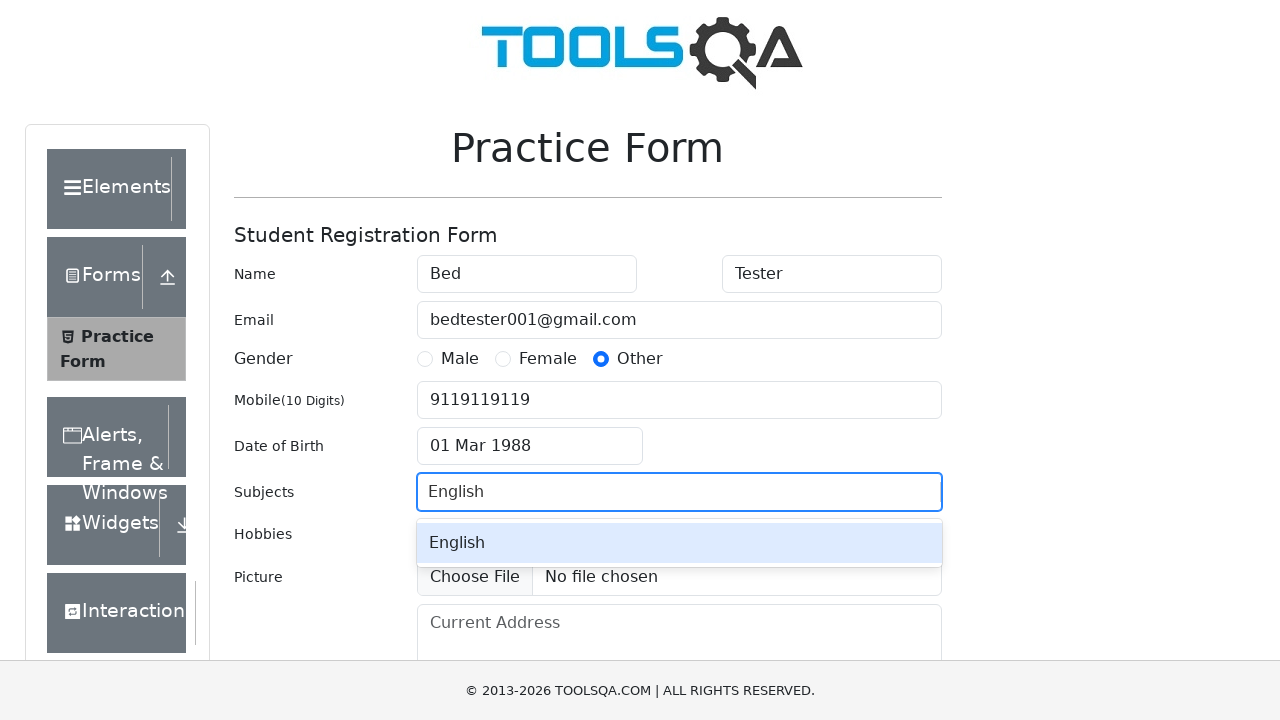

Pressed Enter to add English subject
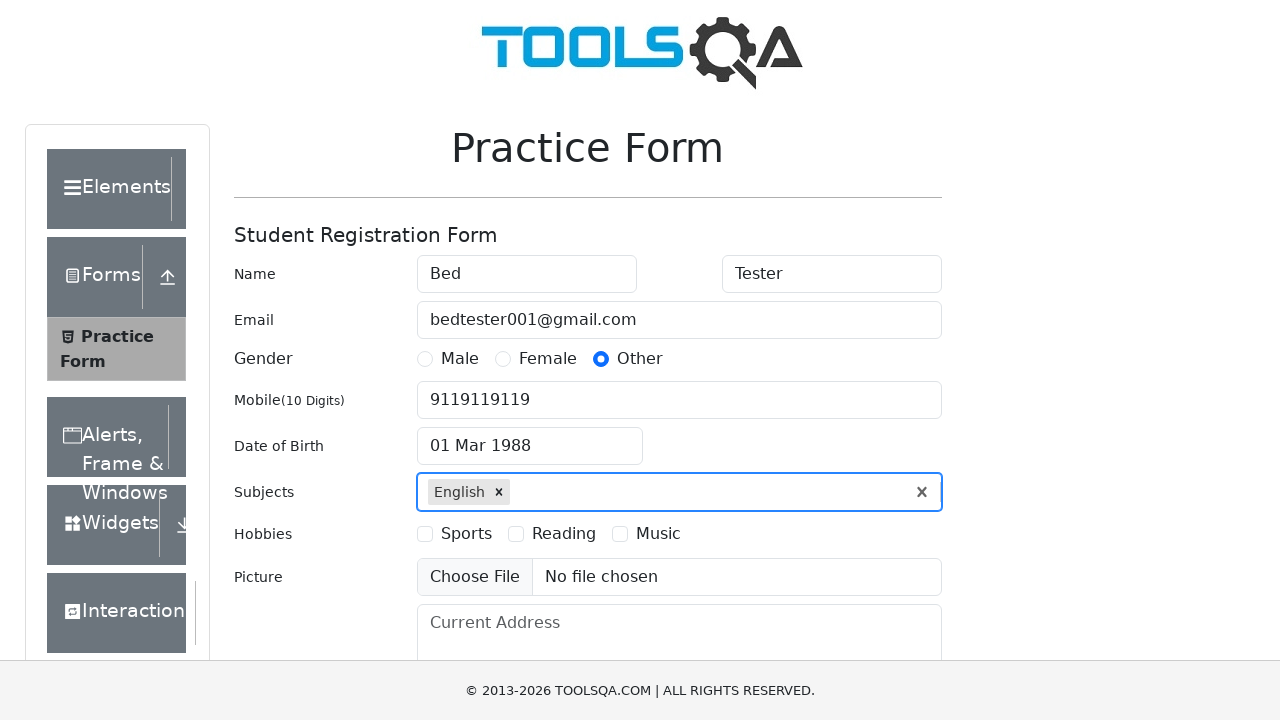

Selected 'Sports' hobby checkbox at (466, 534) on [for='hobbies-checkbox-1']
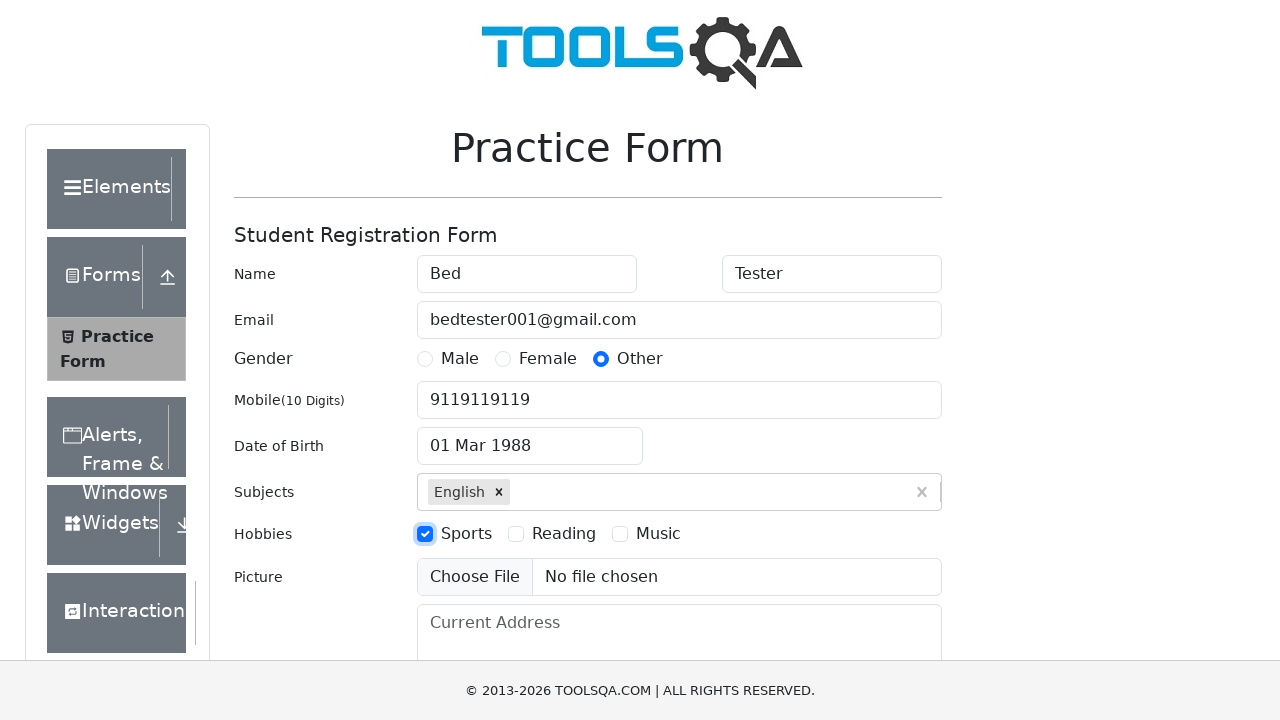

Filled address field with 'New-York,15street,234apt' on #currentAddress
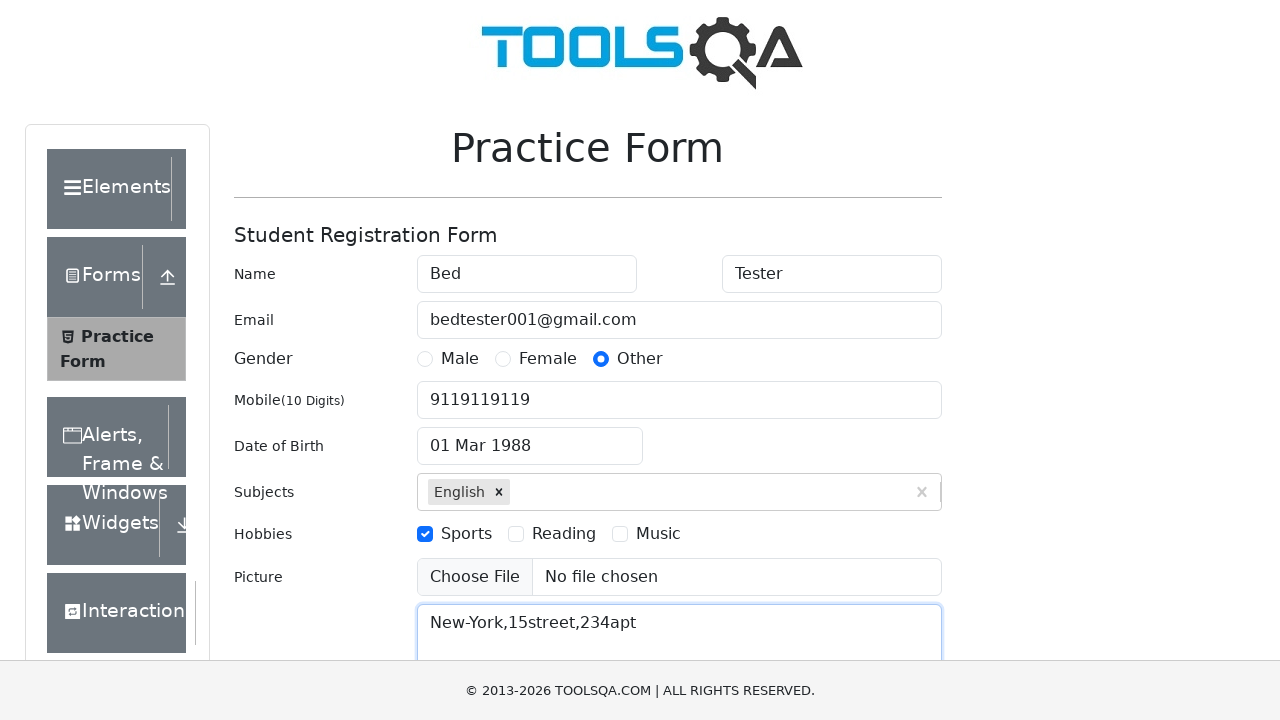

Clicked state dropdown at (527, 437) on #state
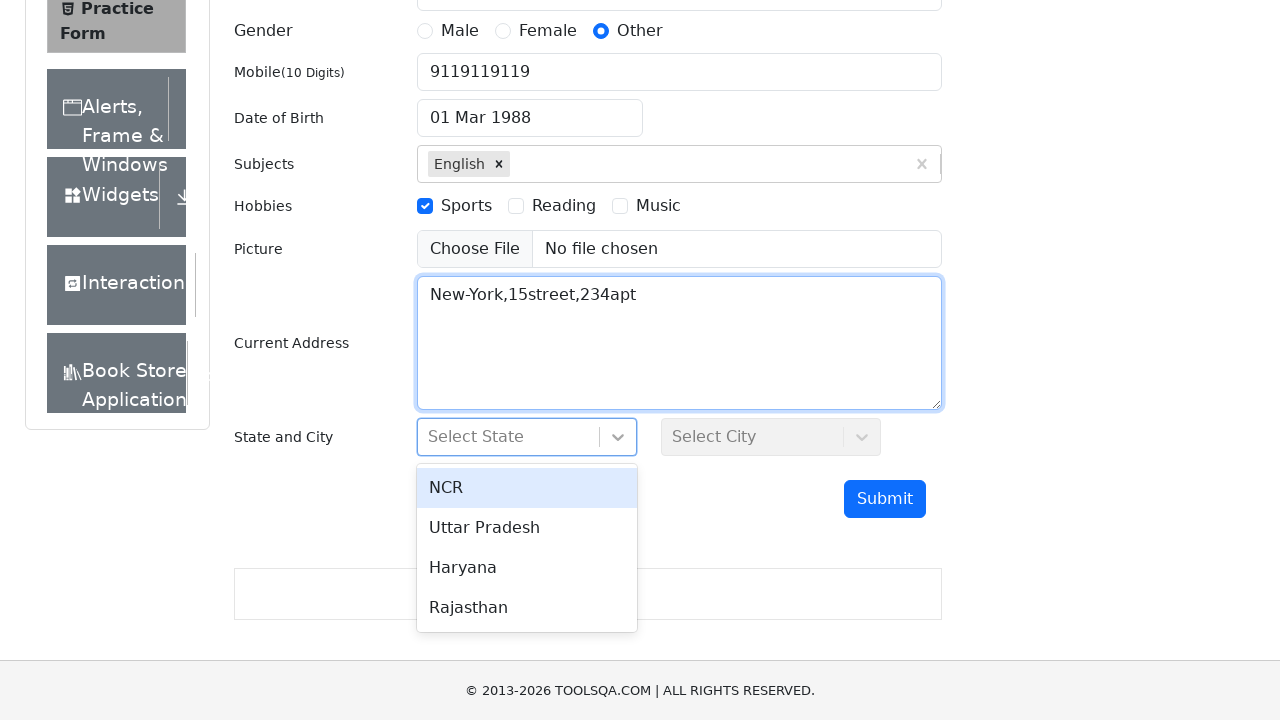

Selected state option from dropdown at (527, 528) on #react-select-3-option-1
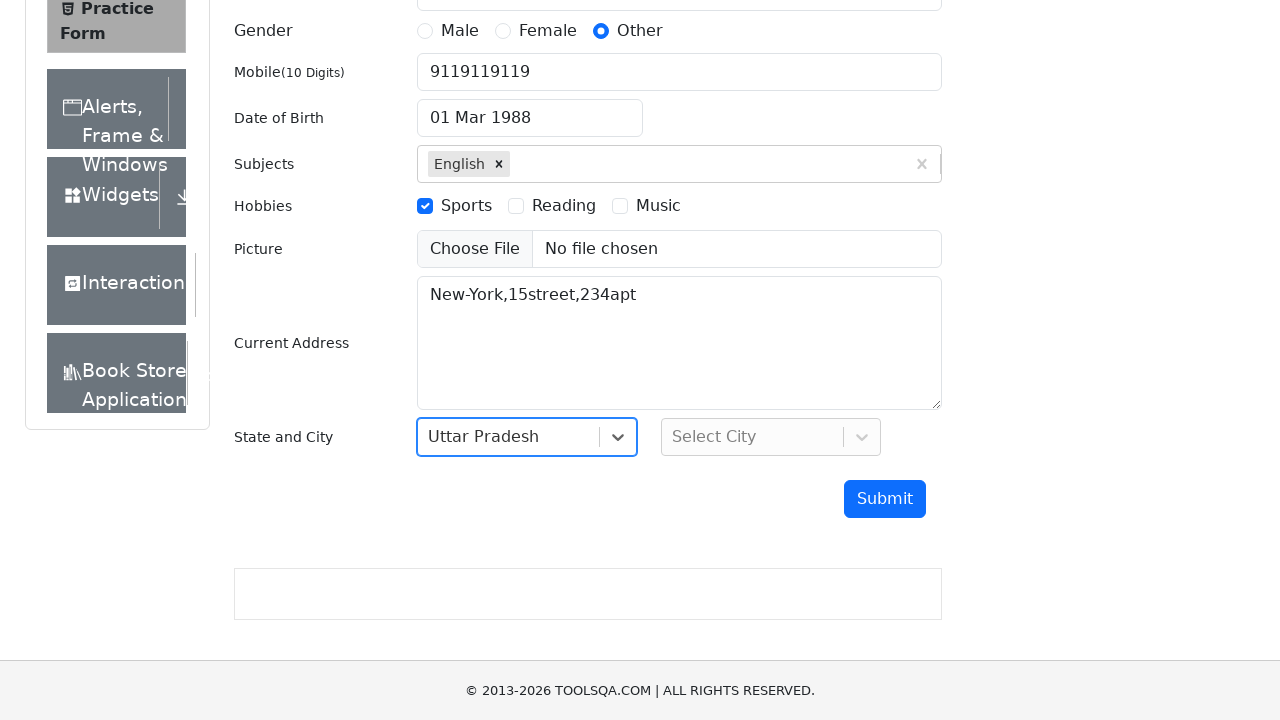

Clicked city dropdown at (771, 437) on #city
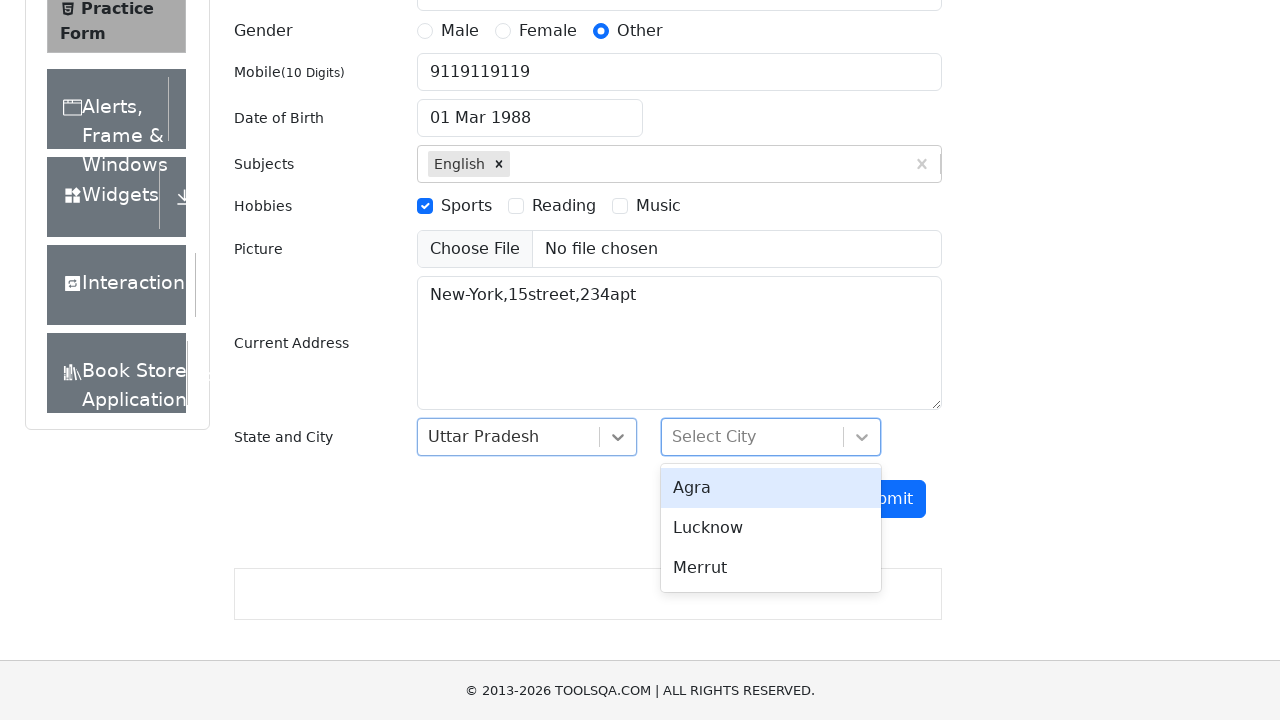

Selected city option from dropdown at (771, 488) on #react-select-4-option-0
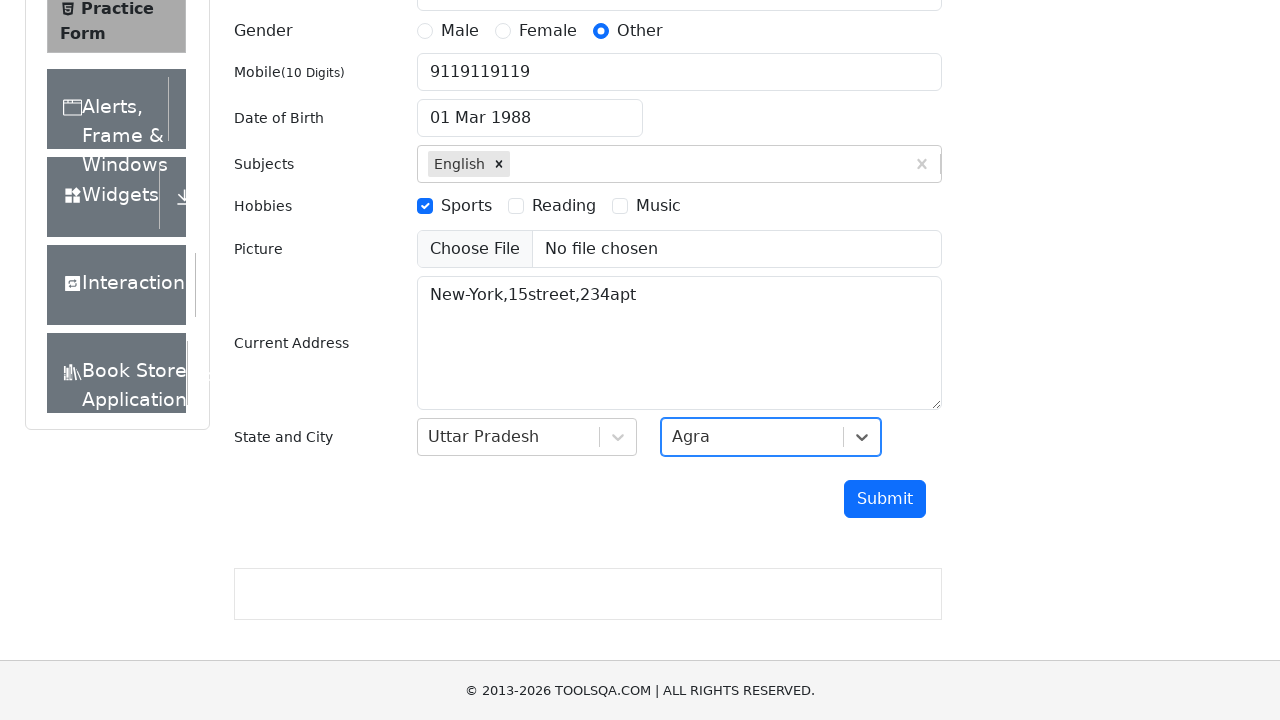

Clicked submit button to submit registration form at (885, 499) on #submit
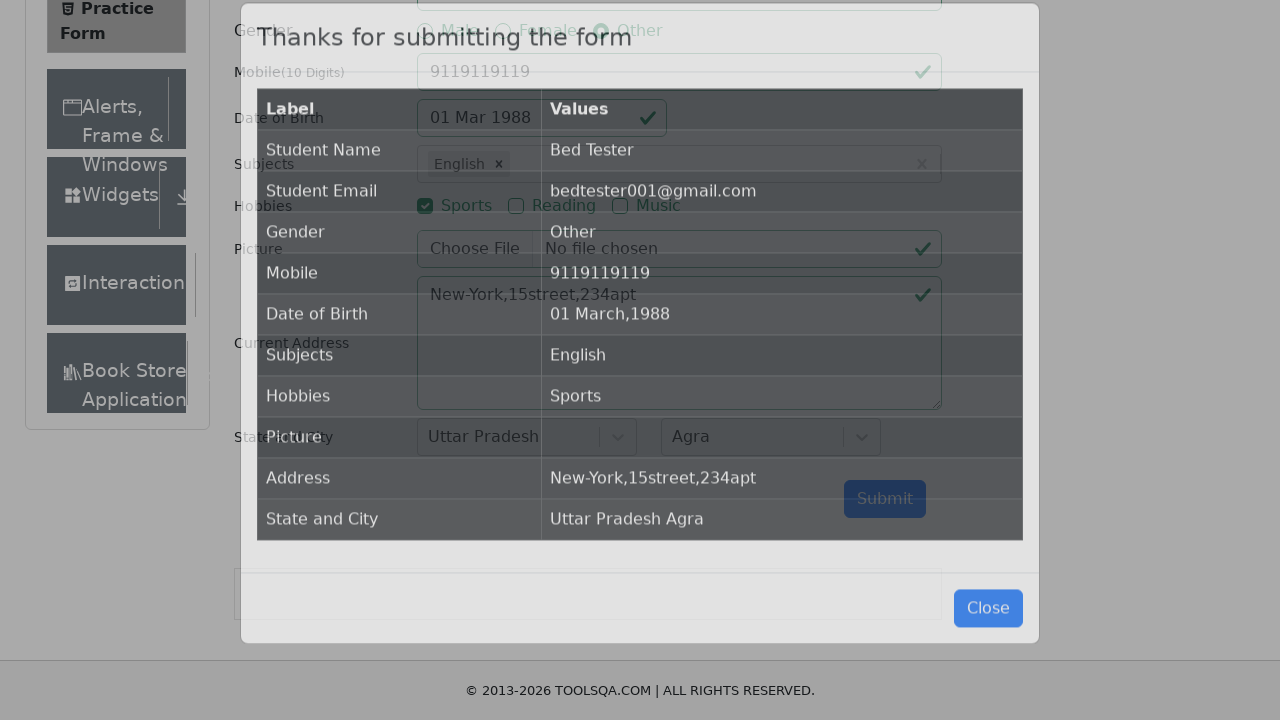

Confirmation modal appeared with submitted data
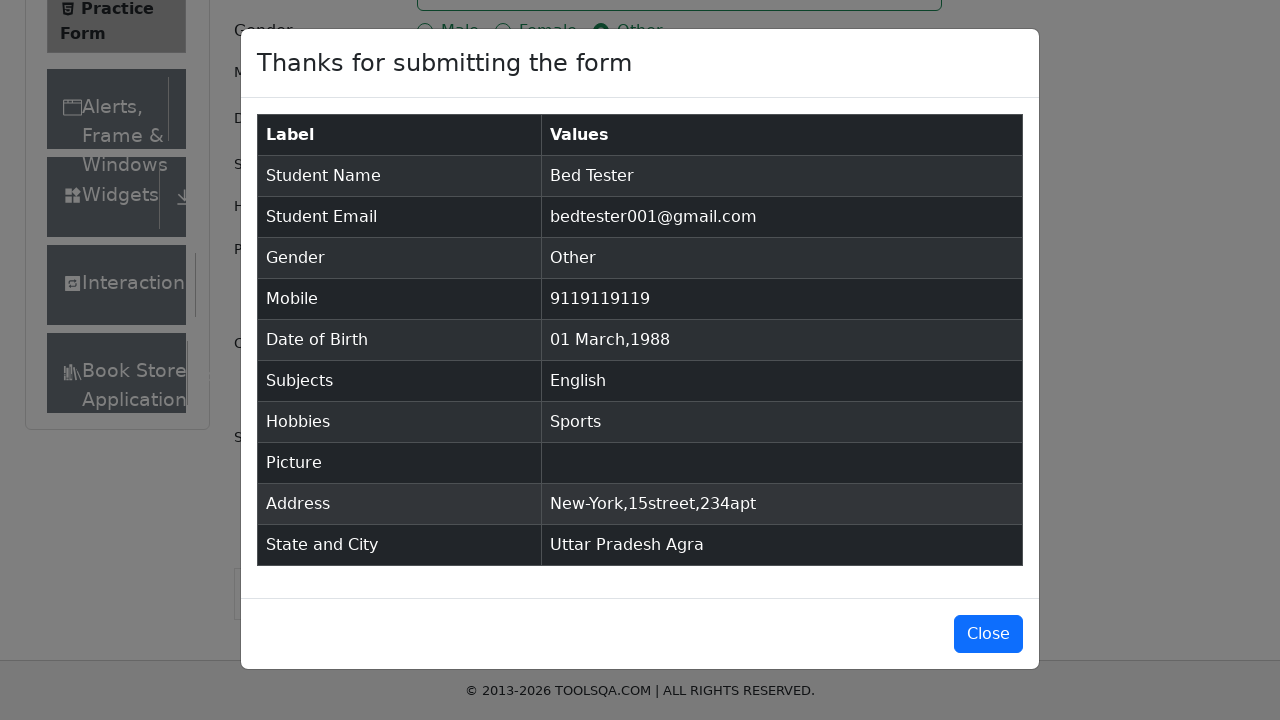

Closed confirmation modal at (988, 634) on #closeLargeModal
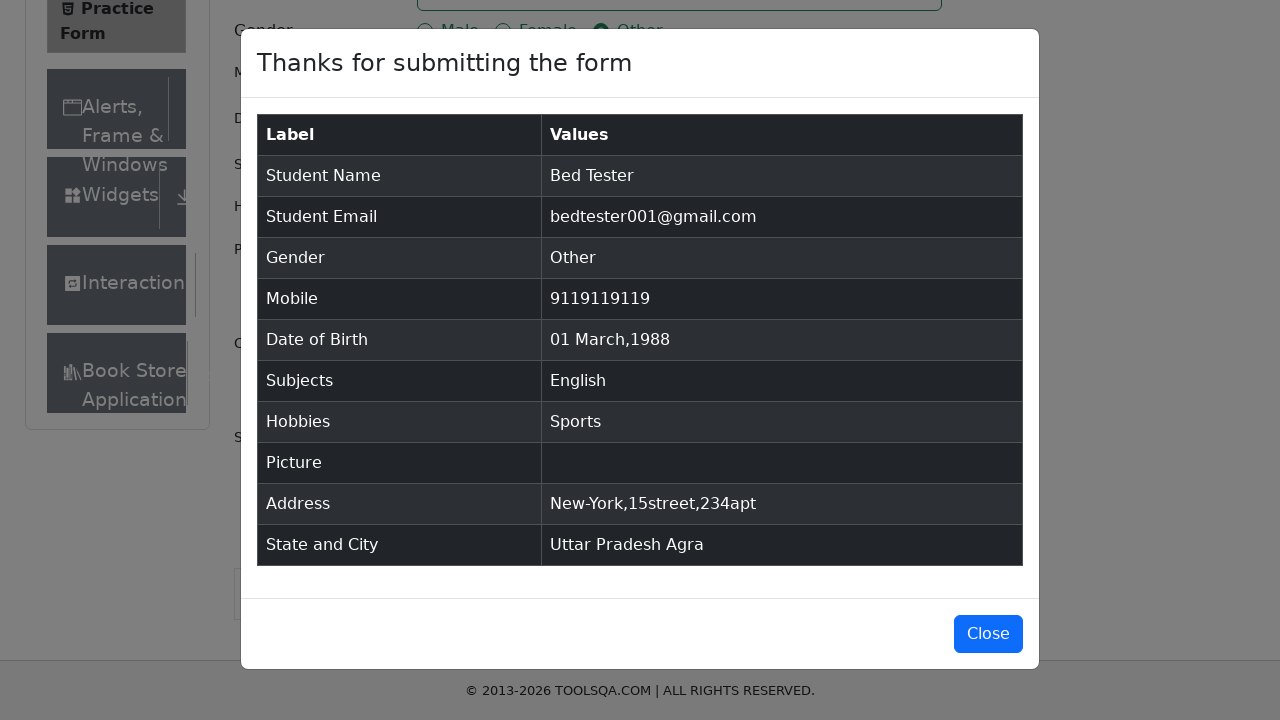

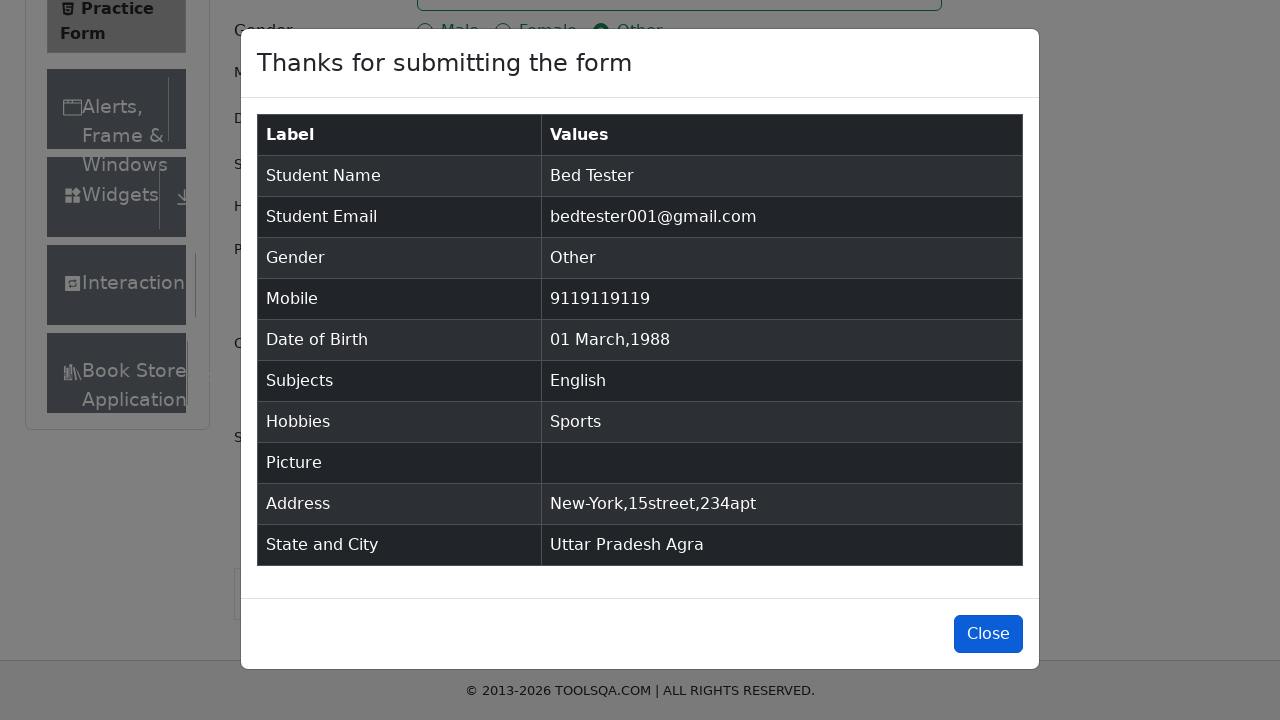